Tests clicking on The Team link and verifying the three team member names are displayed correctly

Starting URL: https://www.99-bottles-of-beer.net/

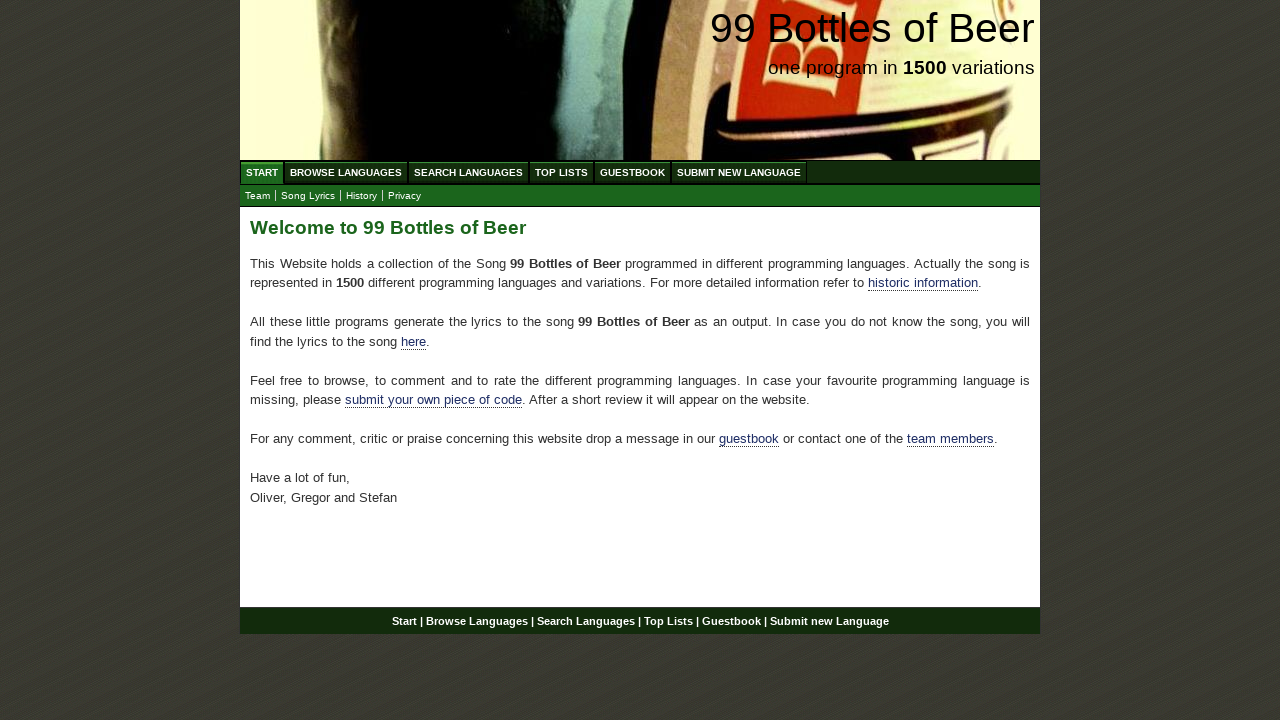

Clicked on The Team link at (258, 196) on xpath=//a[@href='team.html']
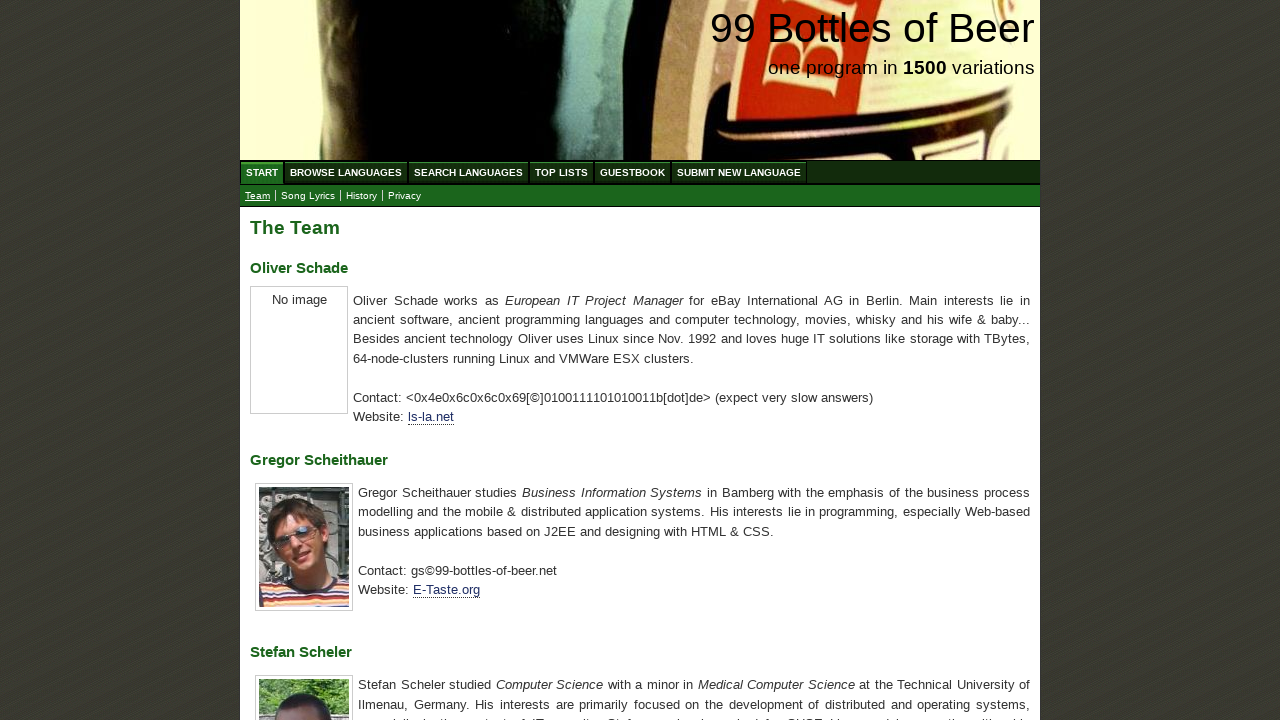

Team member names section loaded
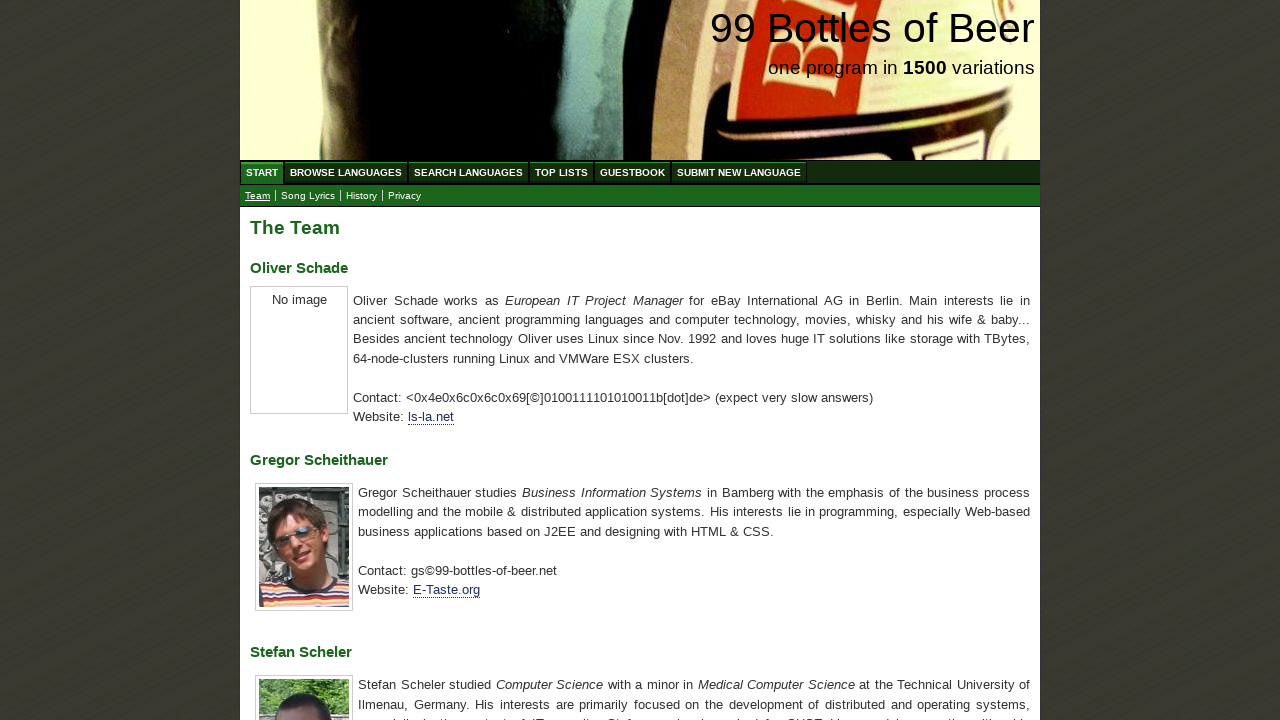

Located first team member element
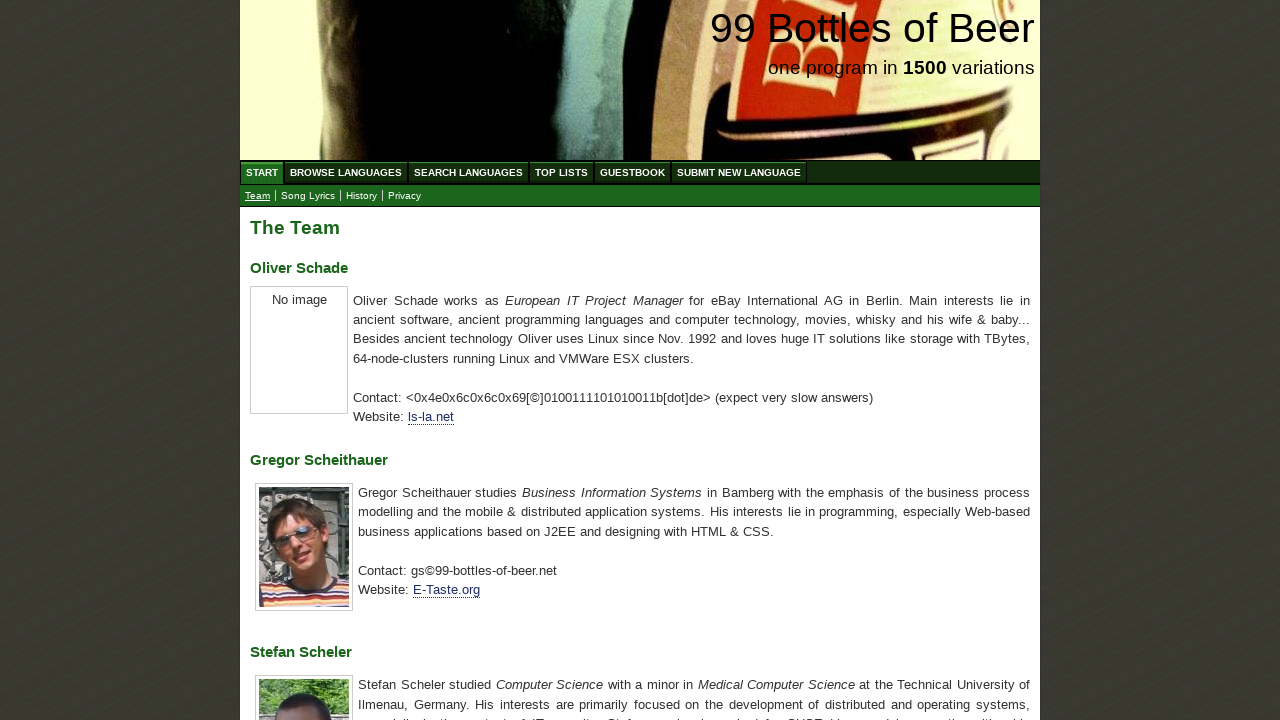

Verified first team member name is 'Oliver Schade'
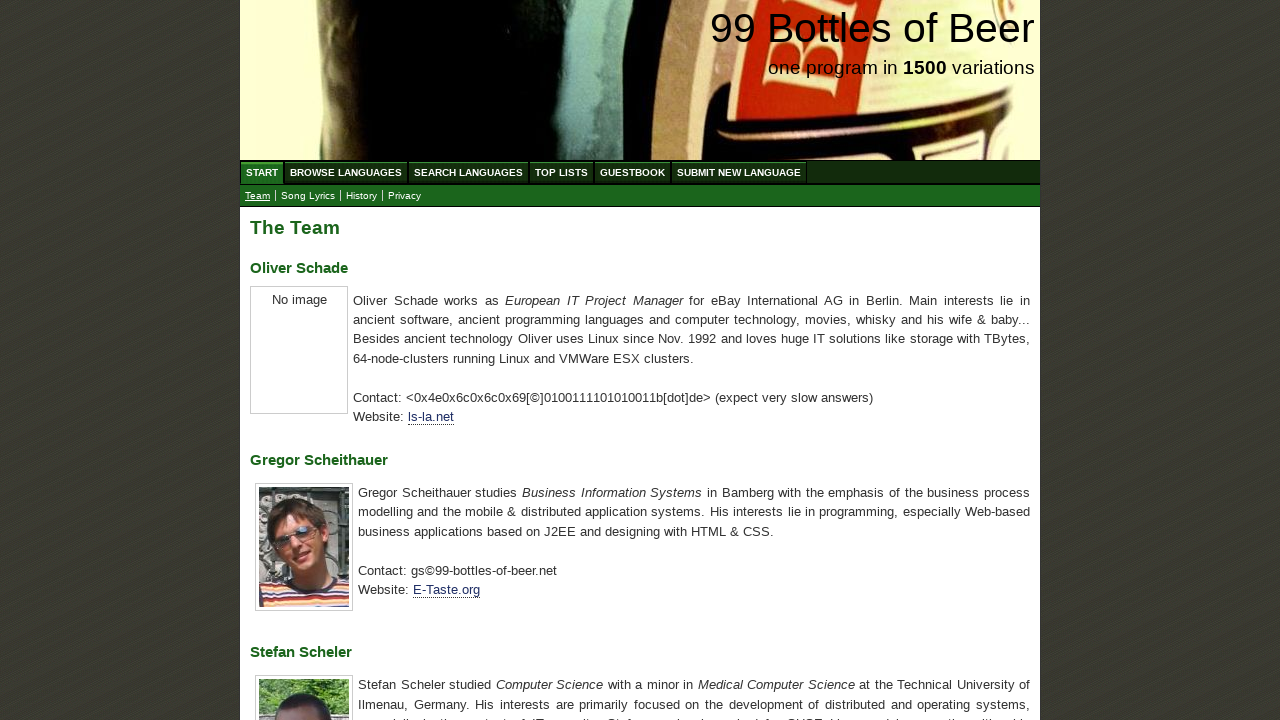

Located second team member element
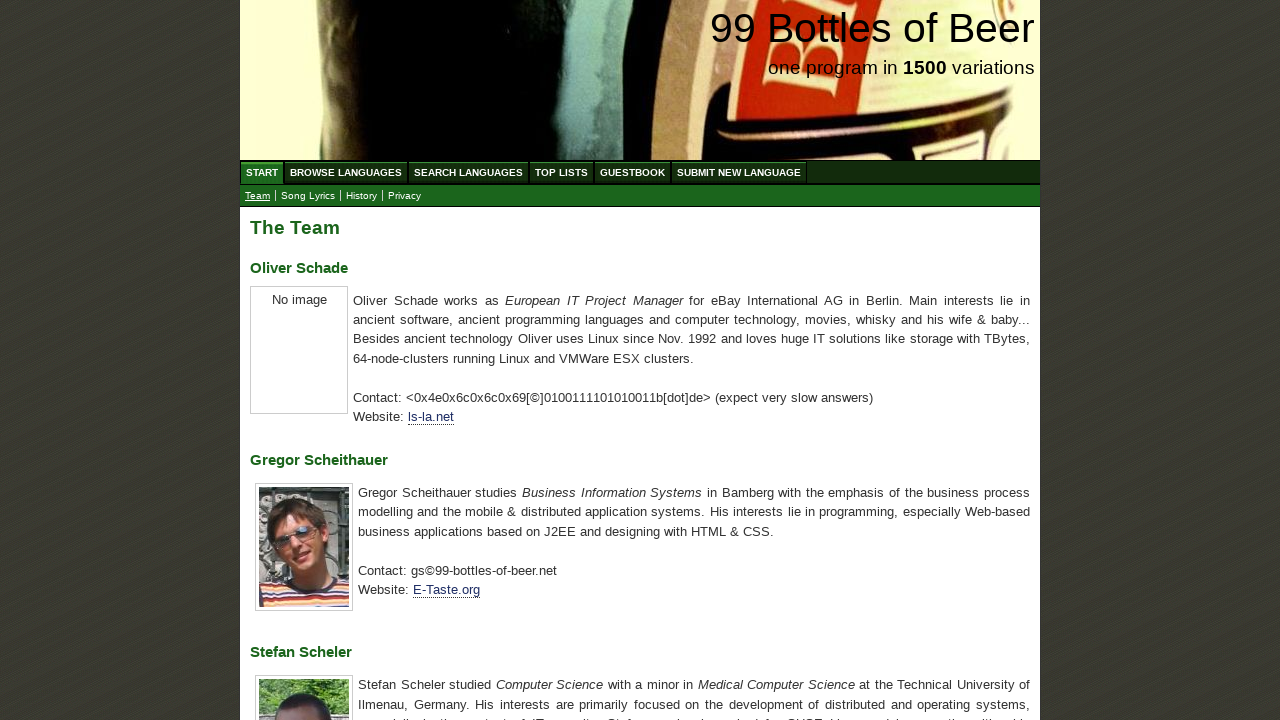

Verified second team member name is 'Gregor Scheithauer'
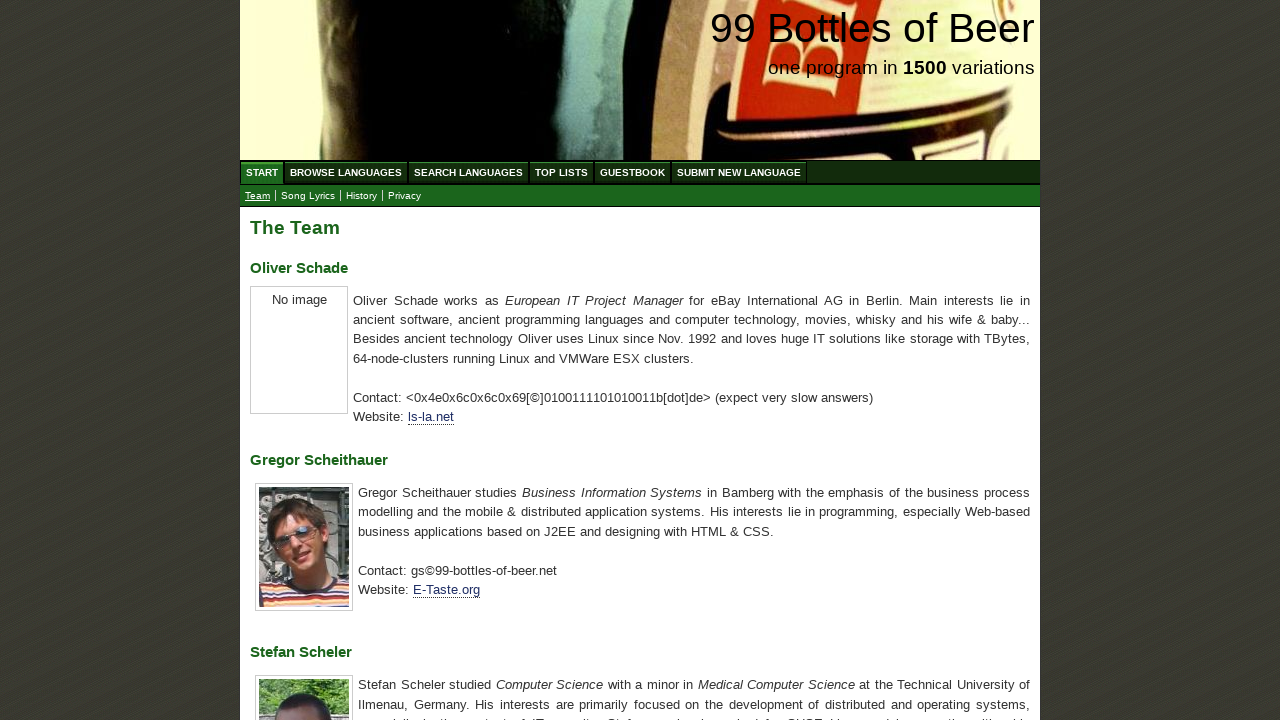

Located third team member element
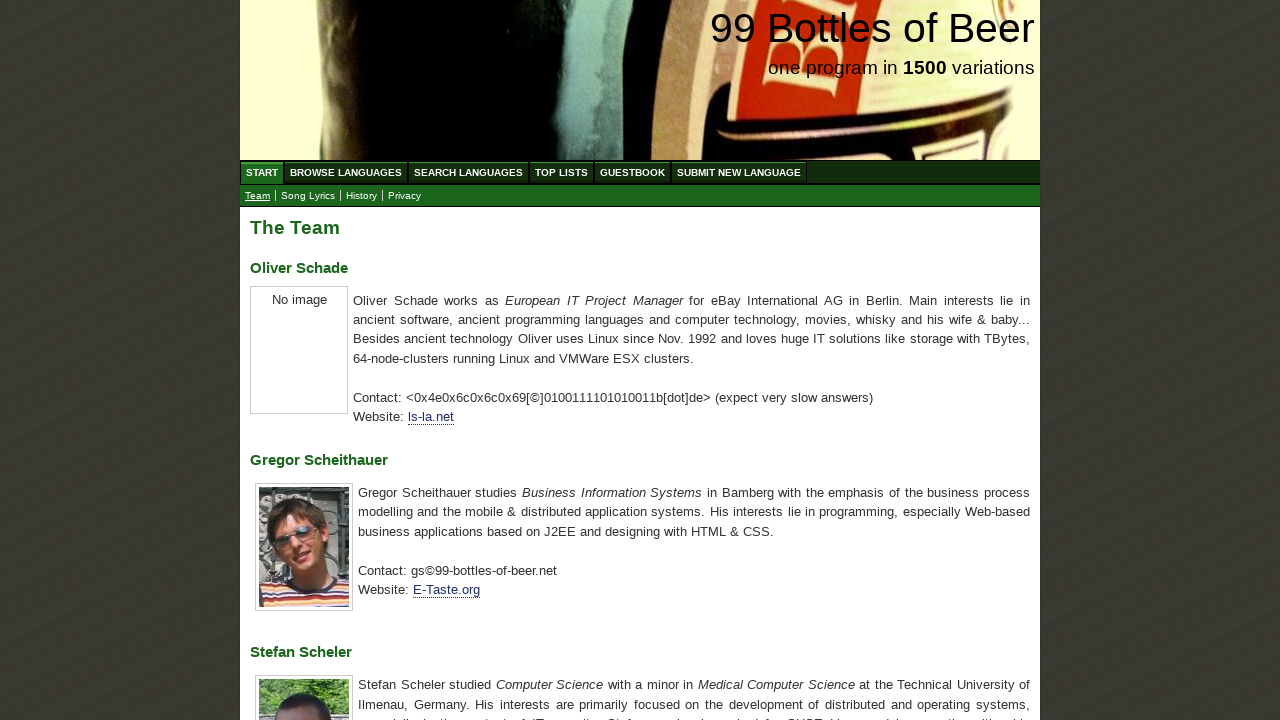

Verified third team member name is 'Stefan Scheler'
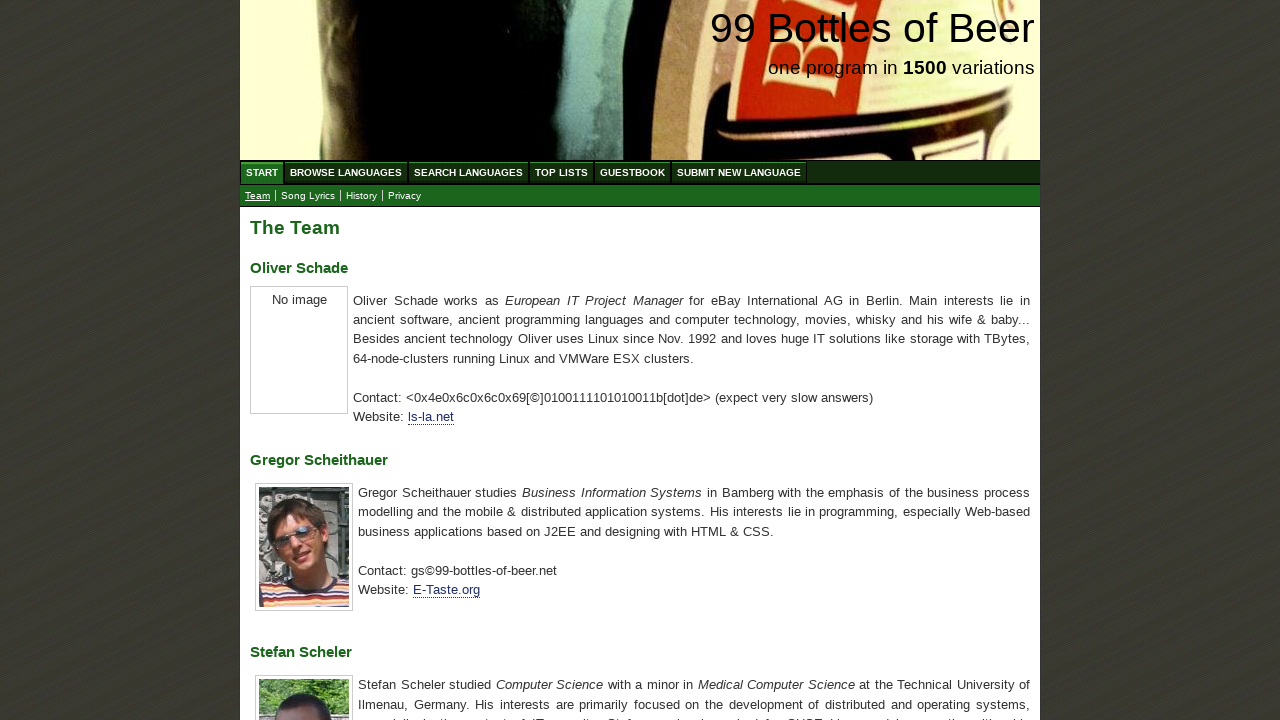

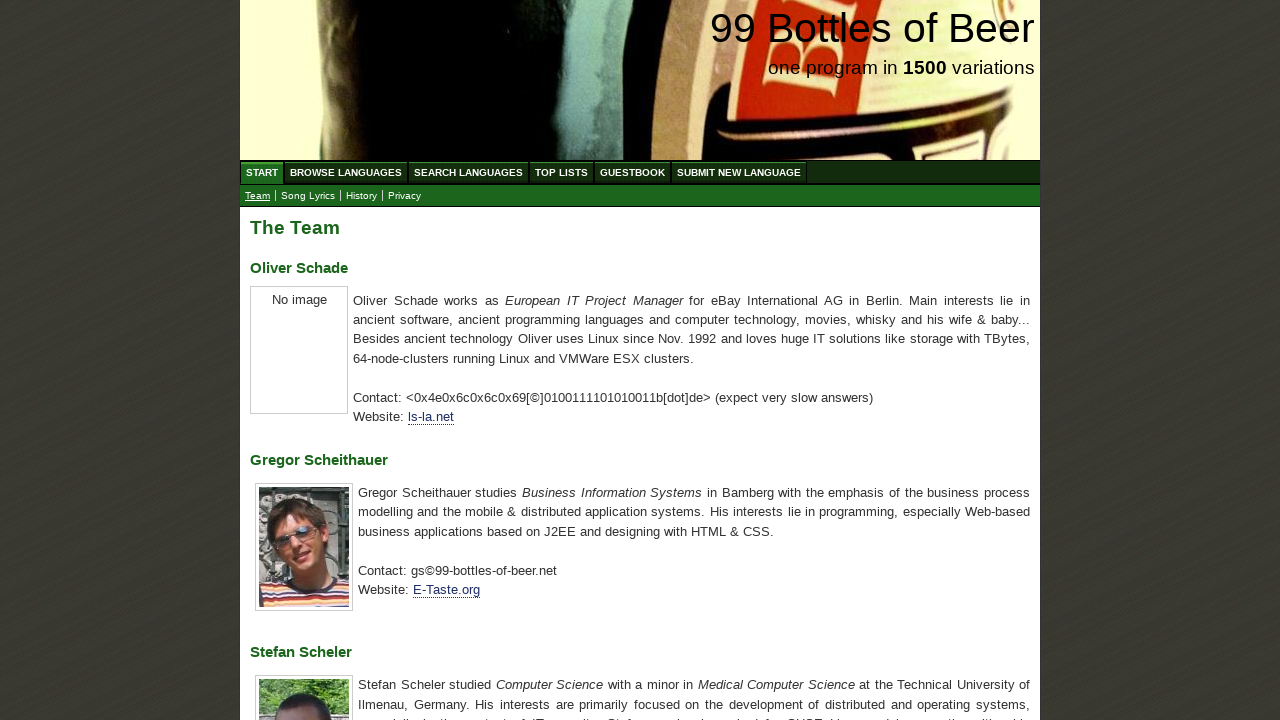